Tests drag and drop functionality by dragging an Angular logo image into a drop area

Starting URL: https://demo.automationtesting.in/Dynamic.html

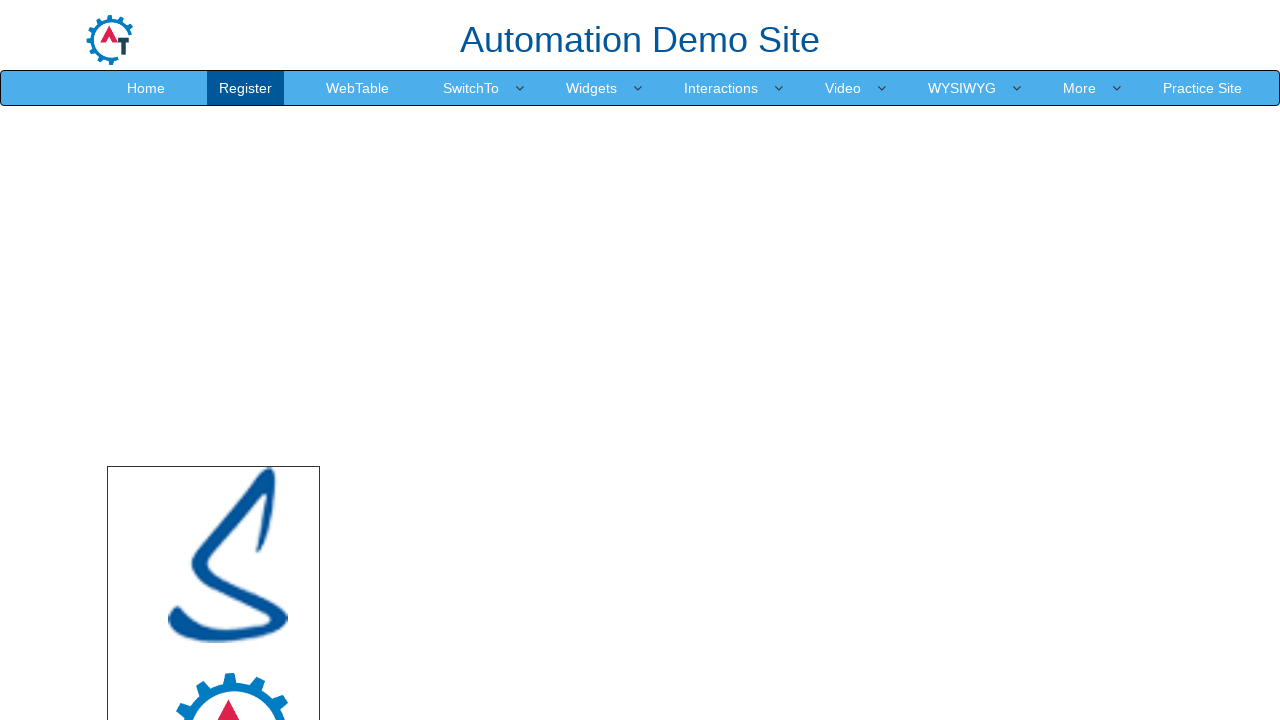

Located Angular logo image element
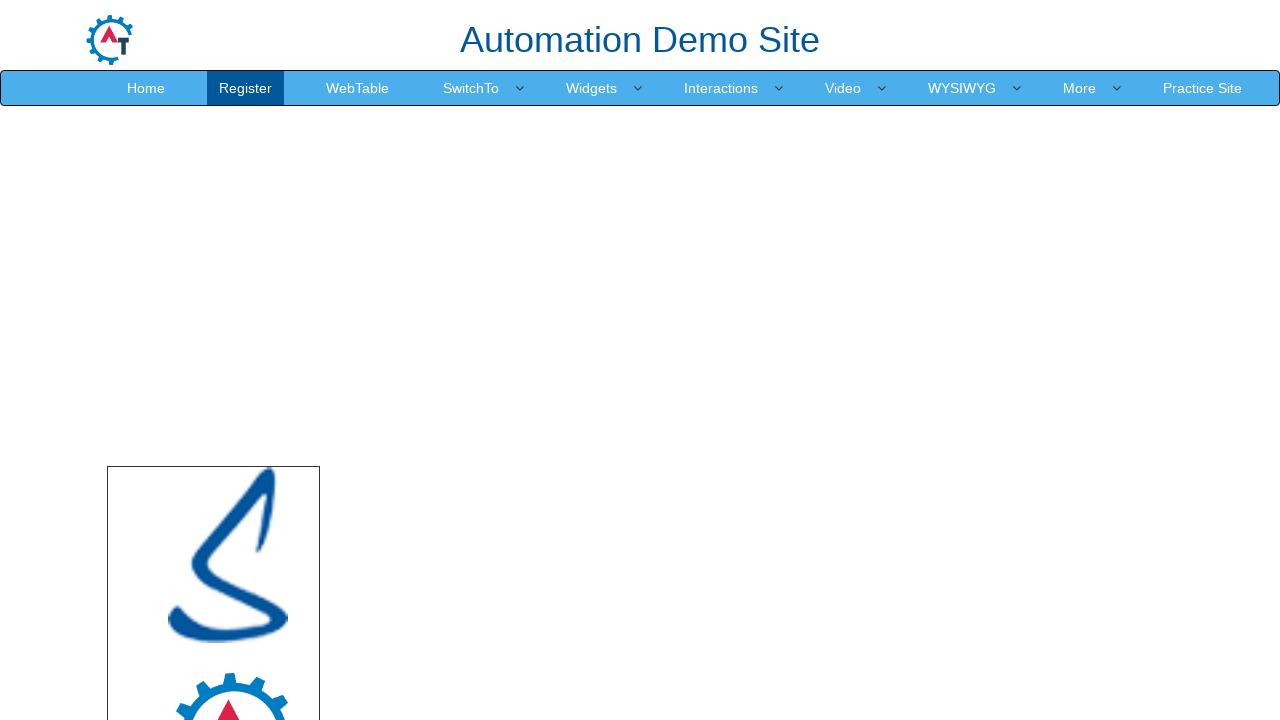

Located drop area element
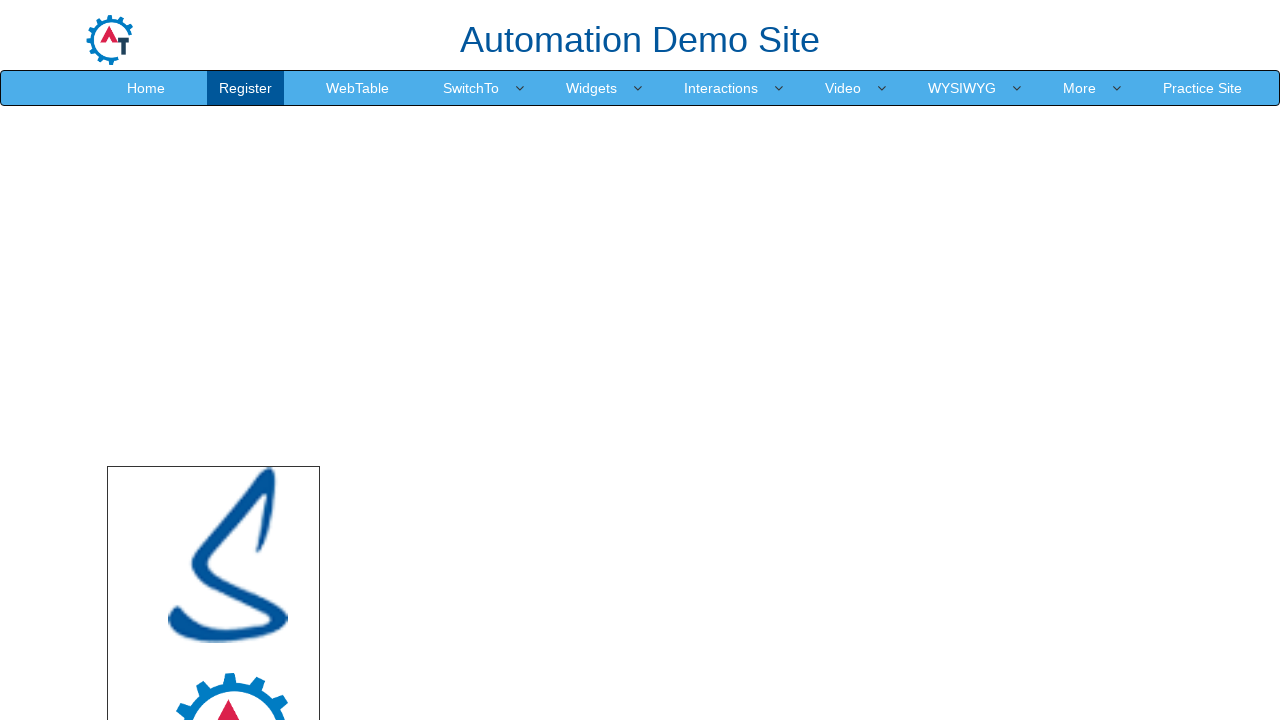

Dragged Angular logo image to drop area at (747, 545)
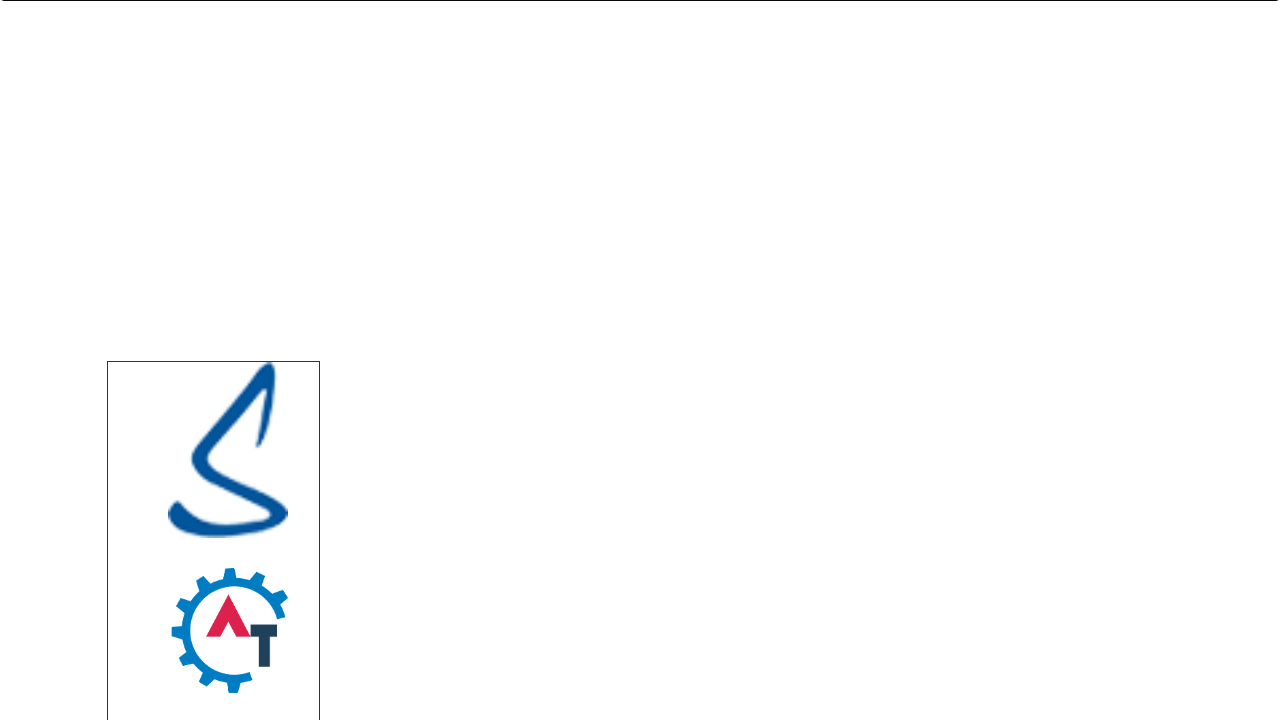

Waited 2 seconds to observe drag and drop result
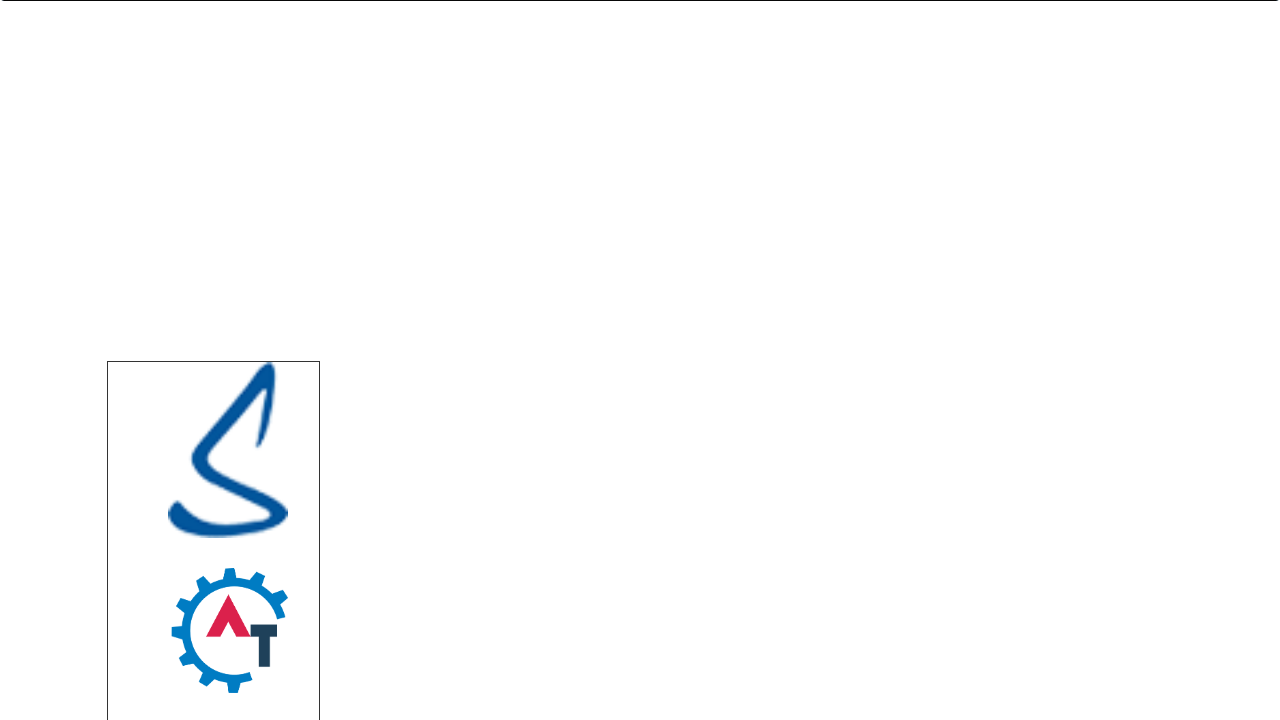

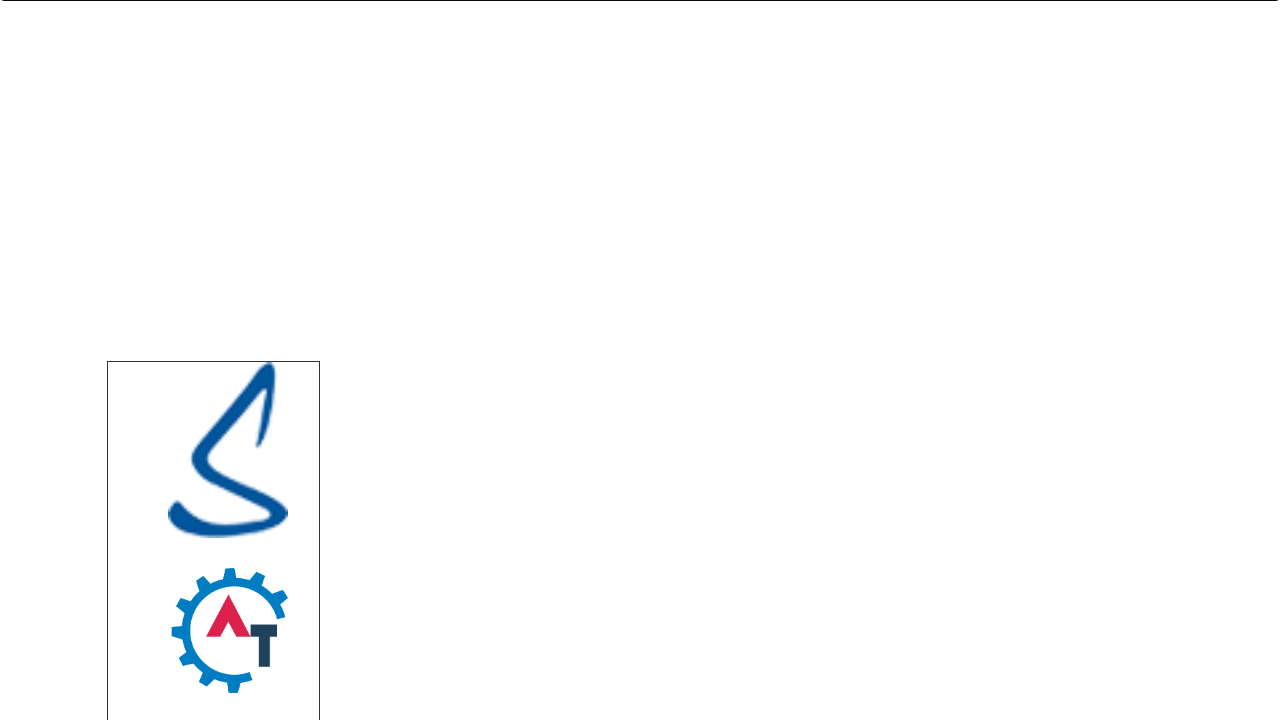